Tests dropdown selection functionality by selecting options using different methods (by index, visible text, and value) from a currency dropdown menu

Starting URL: https://rahulshettyacademy.com/dropdownsPractise/

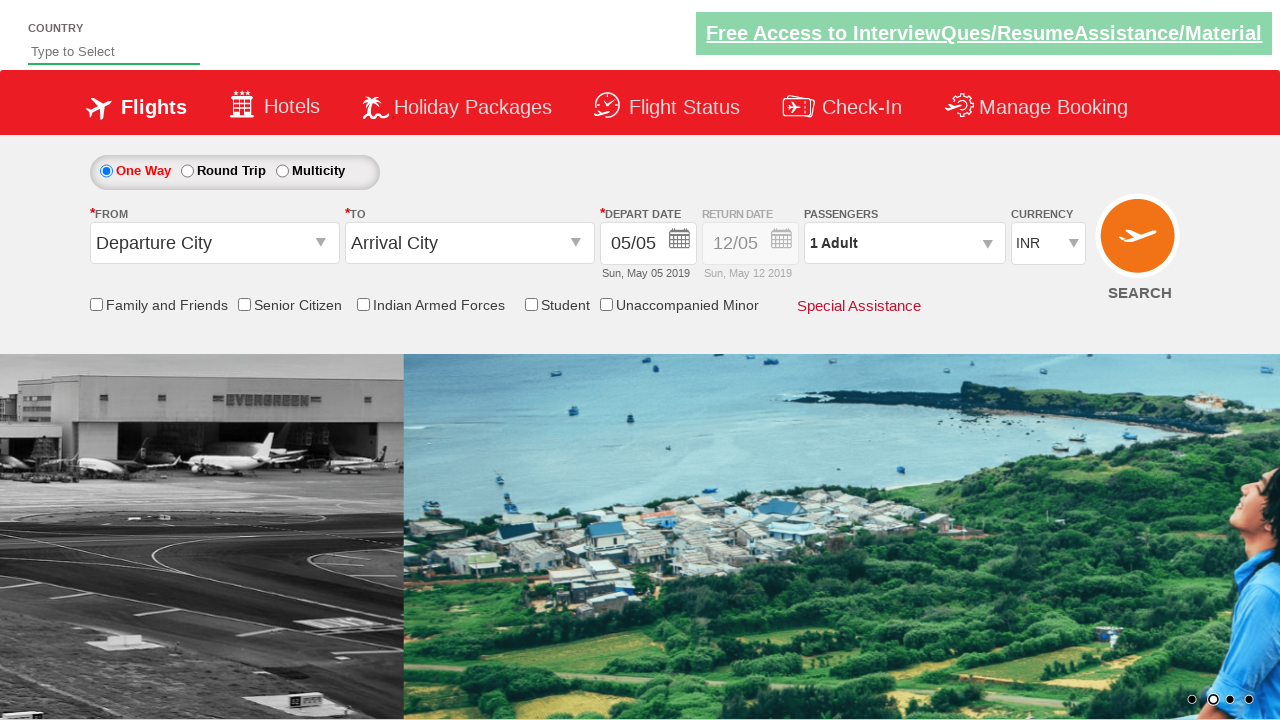

Selected 4th option (index 3) from currency dropdown on #ctl00_mainContent_DropDownListCurrency
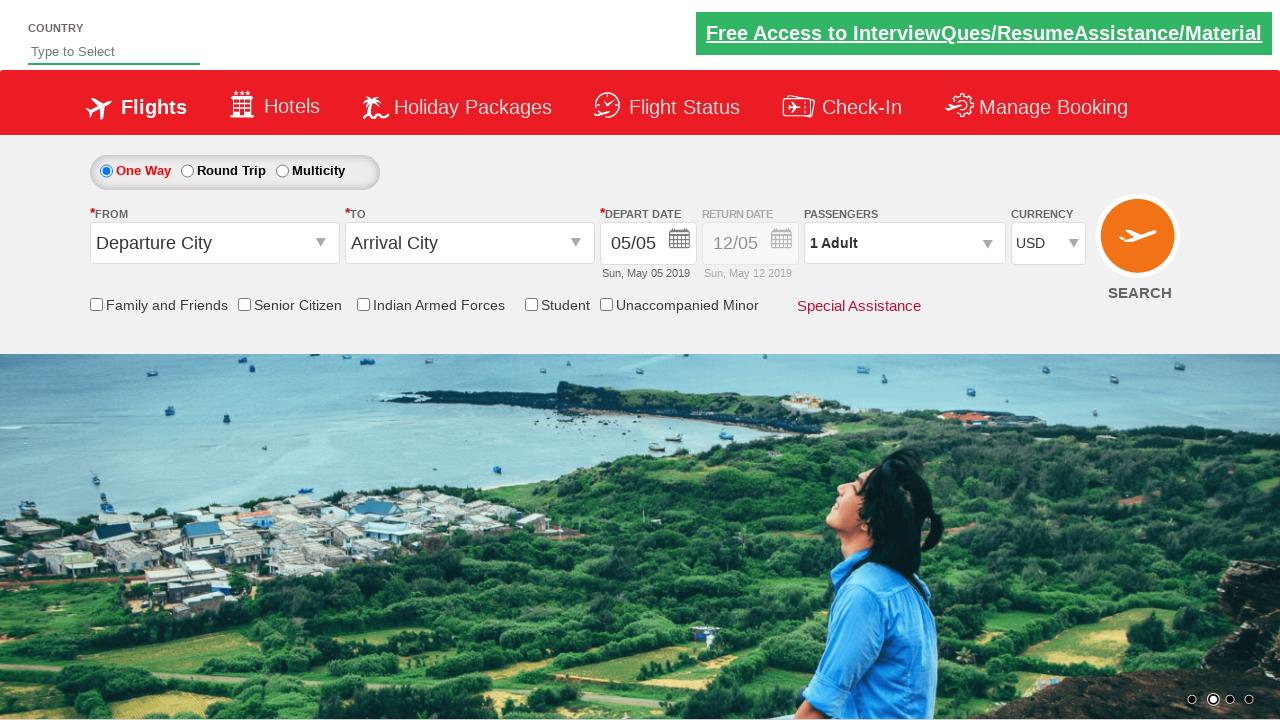

Selected AED currency by visible text from dropdown on #ctl00_mainContent_DropDownListCurrency
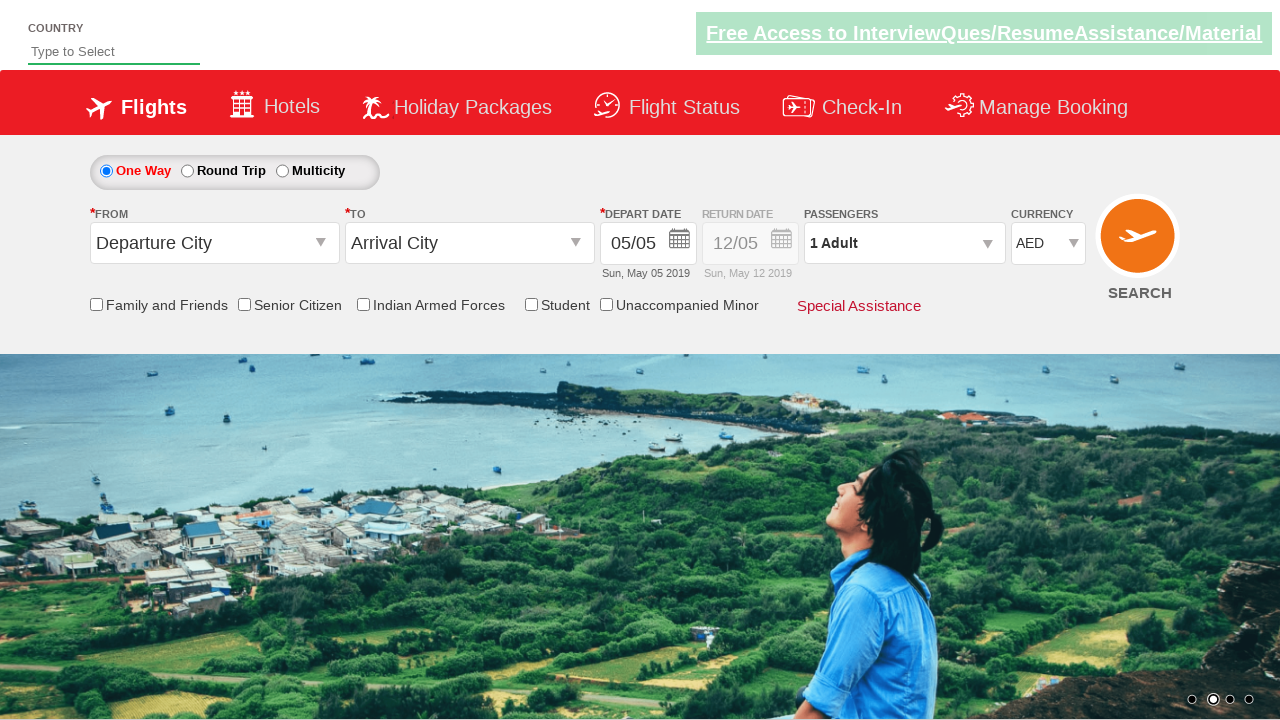

Selected INR currency by value from dropdown on #ctl00_mainContent_DropDownListCurrency
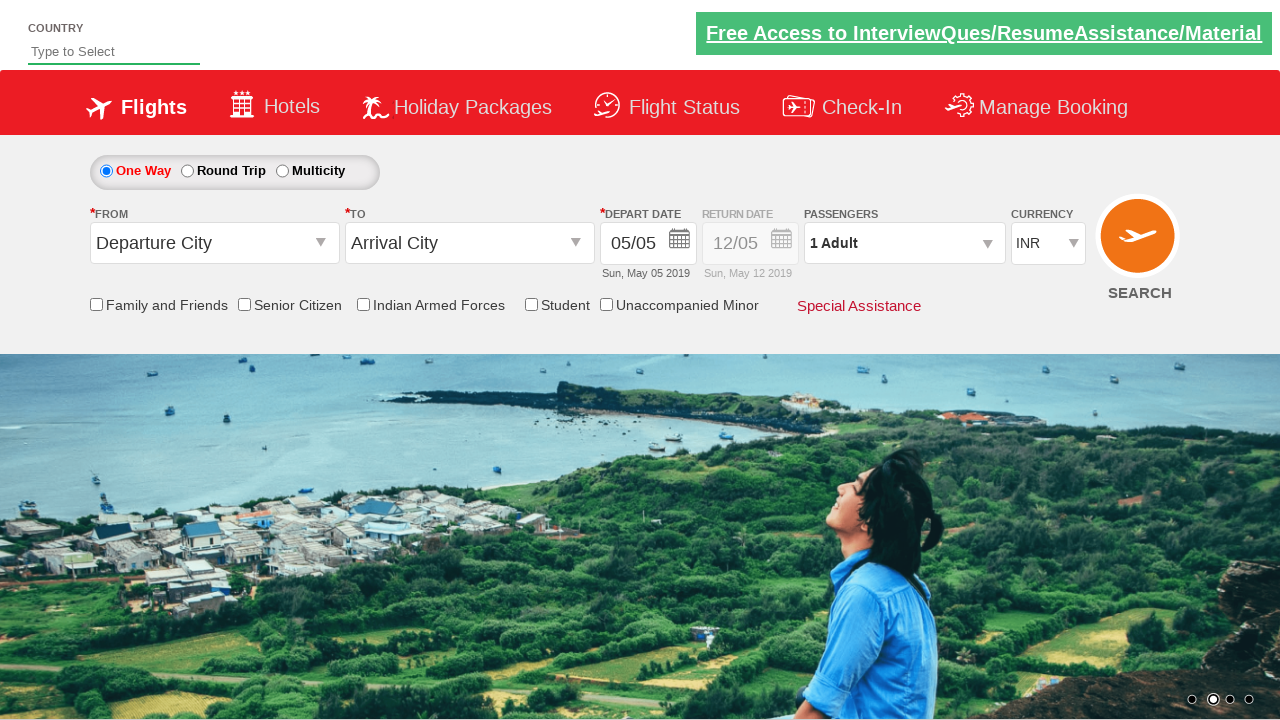

Verified currency dropdown element exists
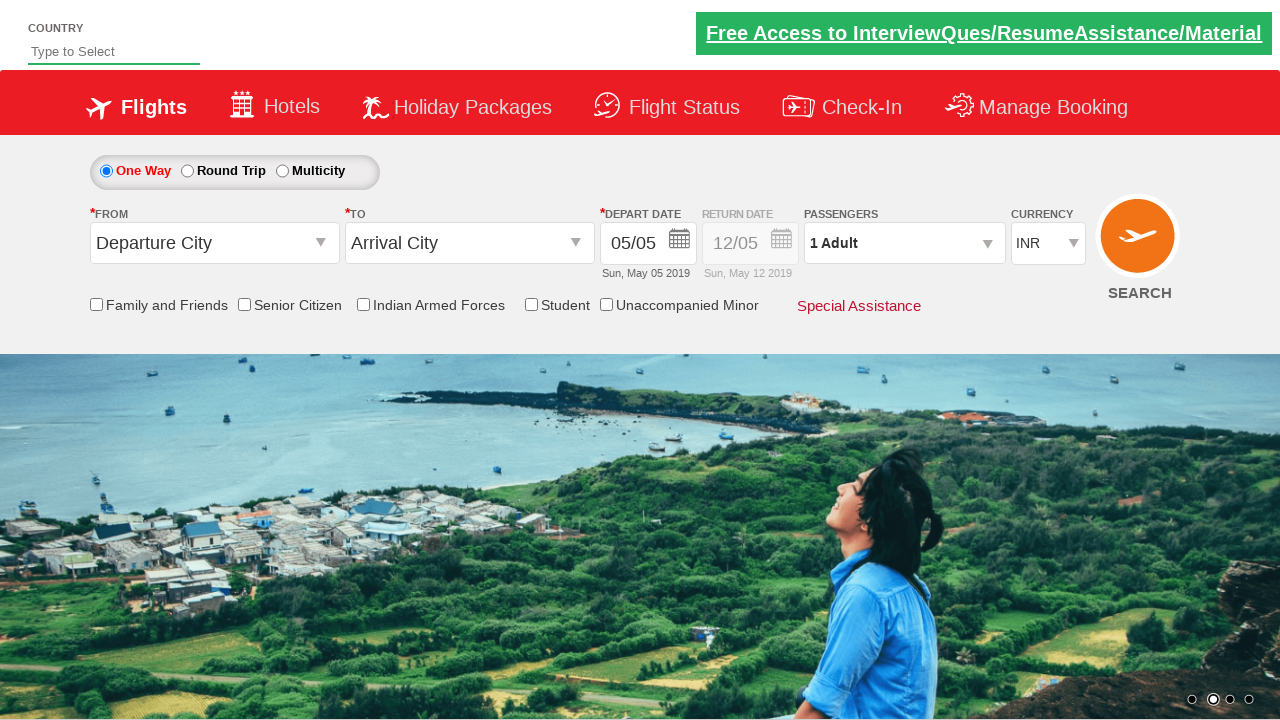

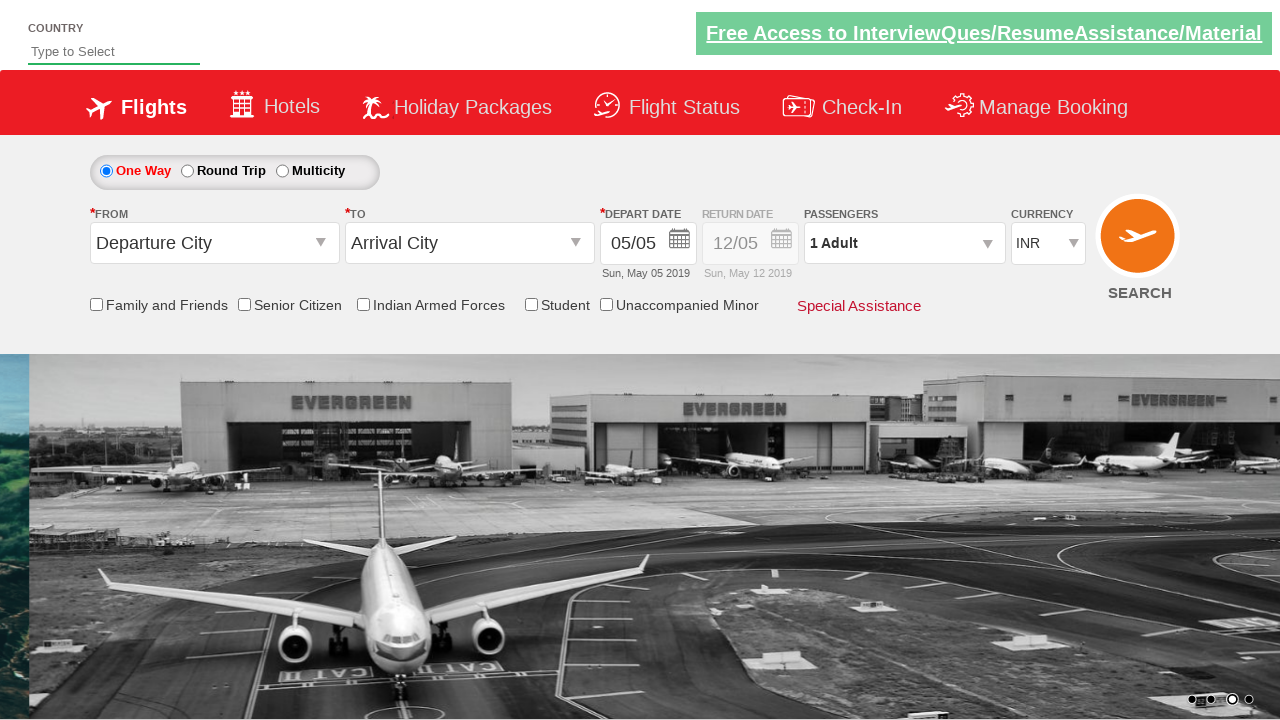